Tests dropdown selection functionality by selecting options using different methods (by value, by visible text, by index) and iterating through available options on a practice automation page.

Starting URL: https://rahulshettyacademy.com/AutomationPractice/

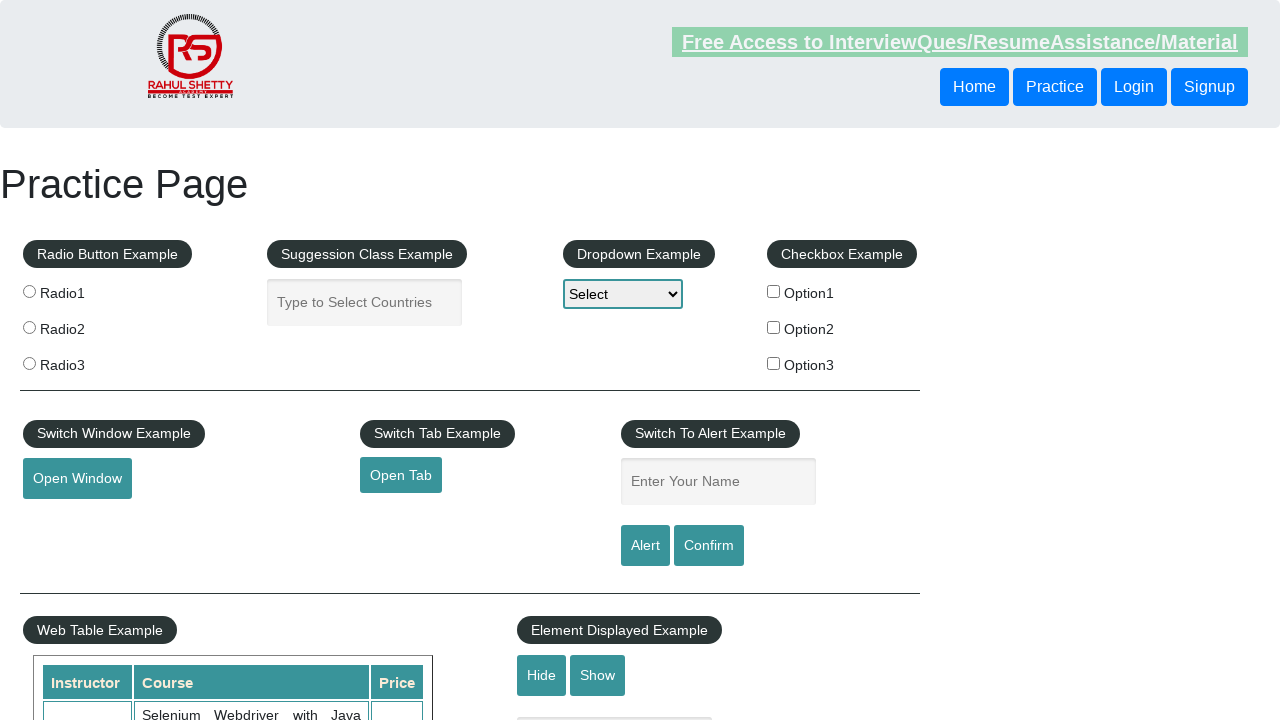

Selected dropdown option by value 'option1' on #dropdown-class-example
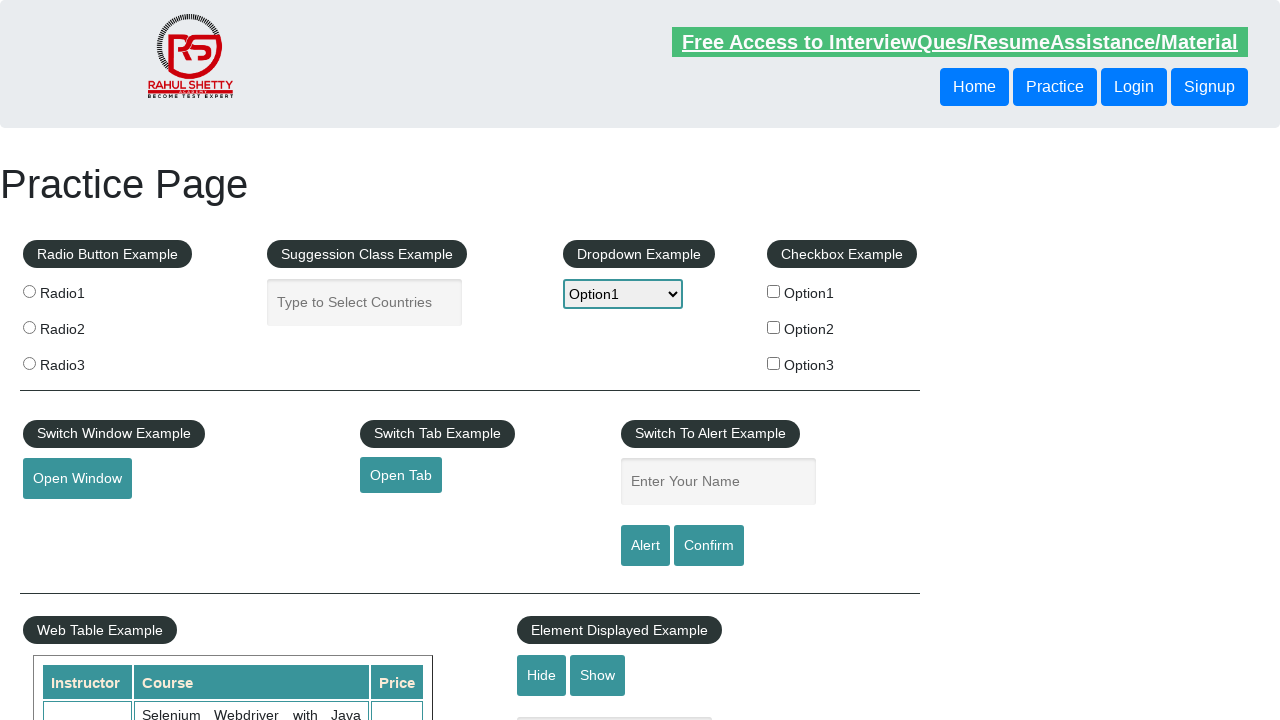

Selected dropdown option by visible text 'Option3' on #dropdown-class-example
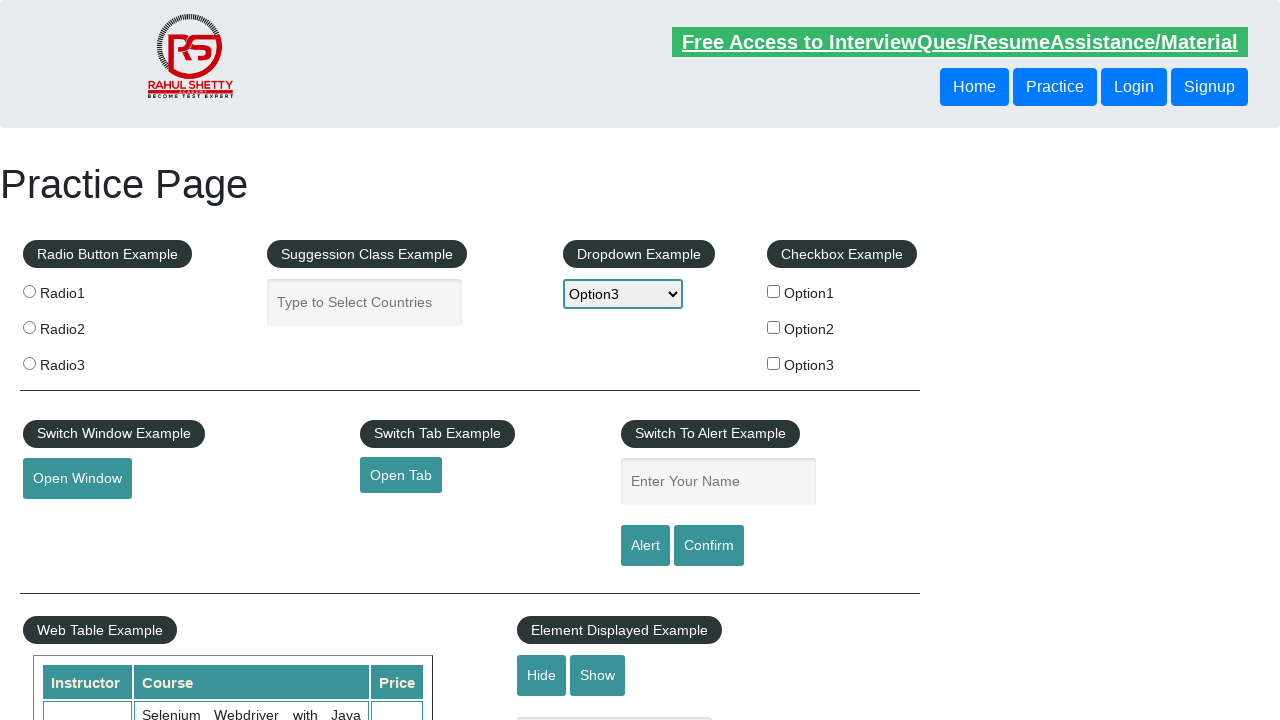

Selected dropdown option by index 0 (first option) on #dropdown-class-example
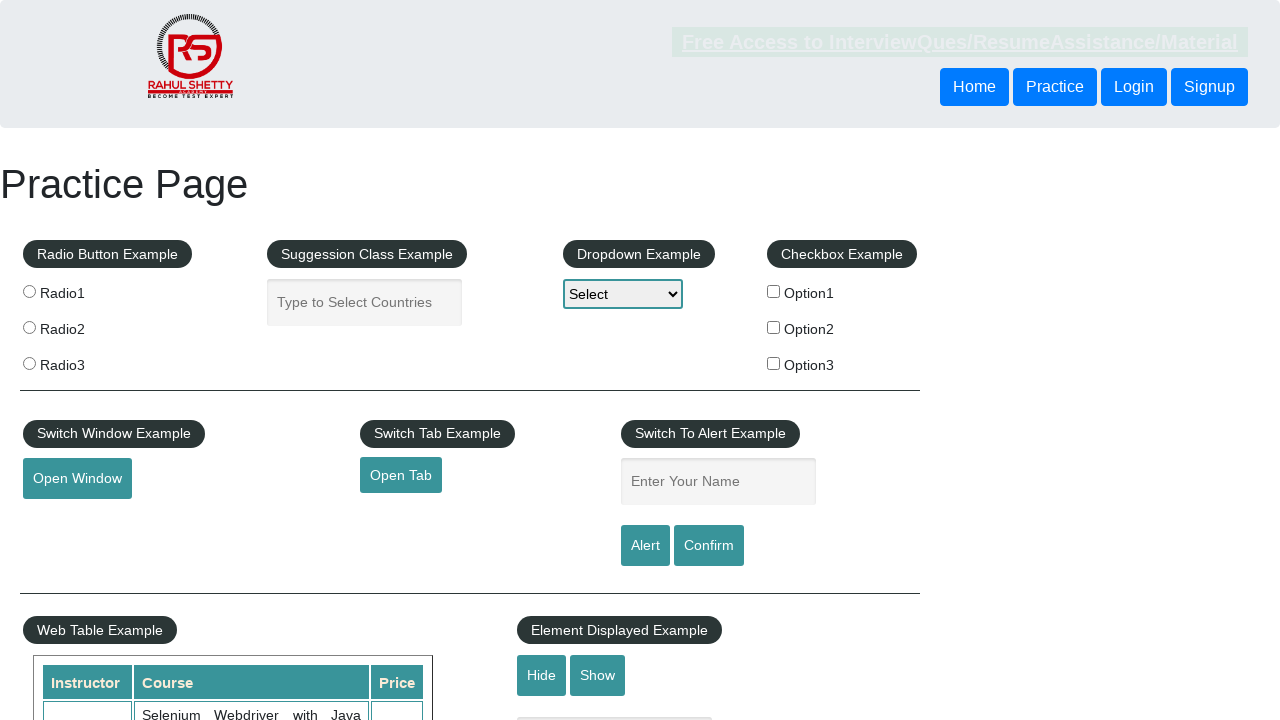

Retrieved all dropdown options
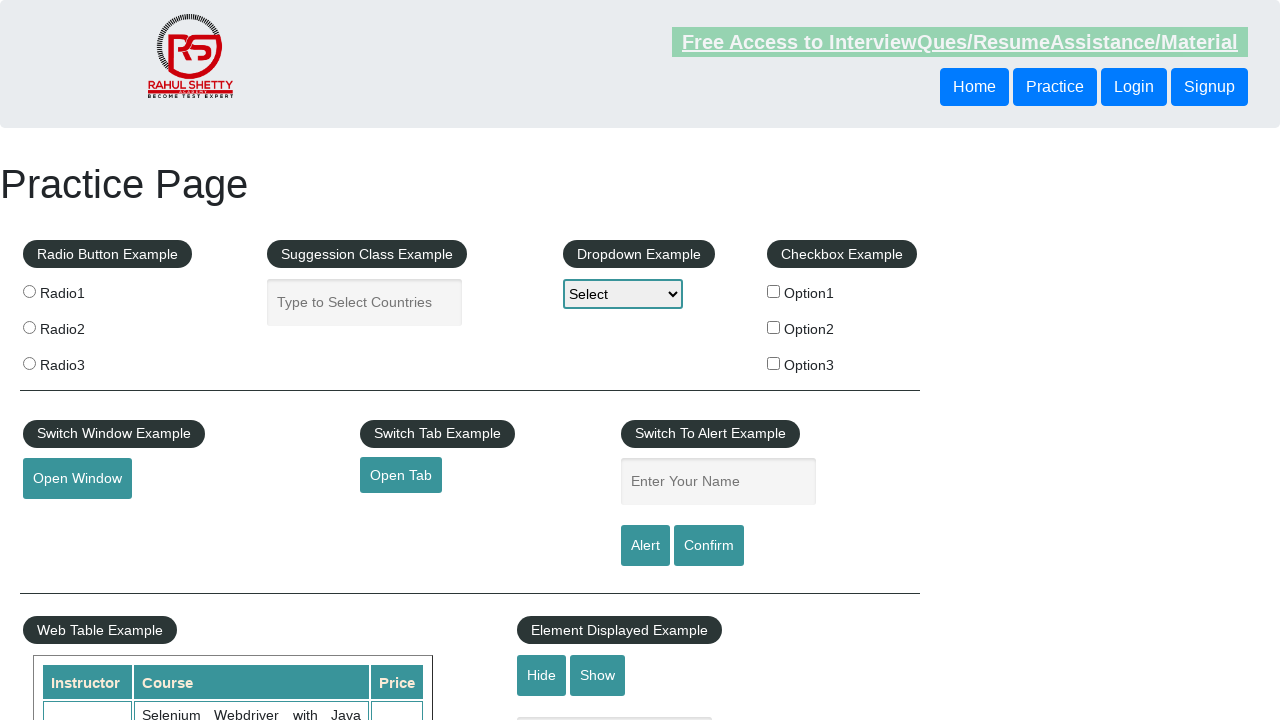

Retrieved text content from dropdown option: Select
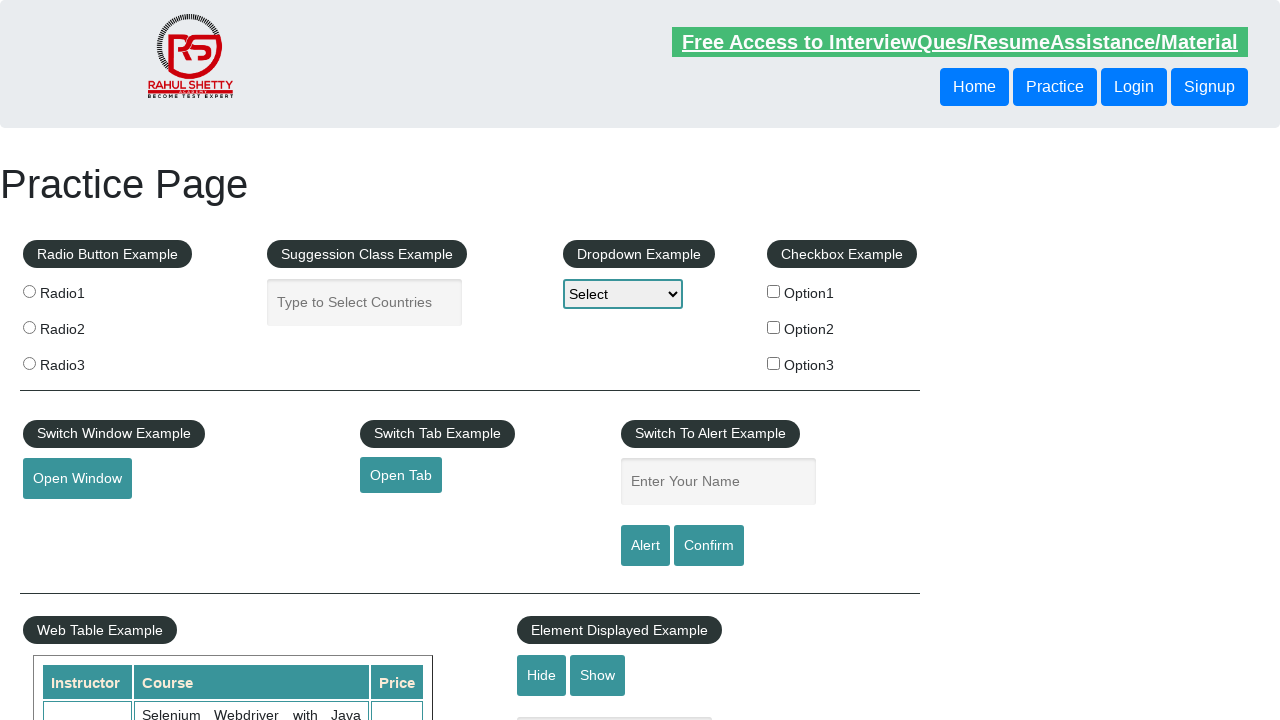

Retrieved text content from dropdown option: Option1
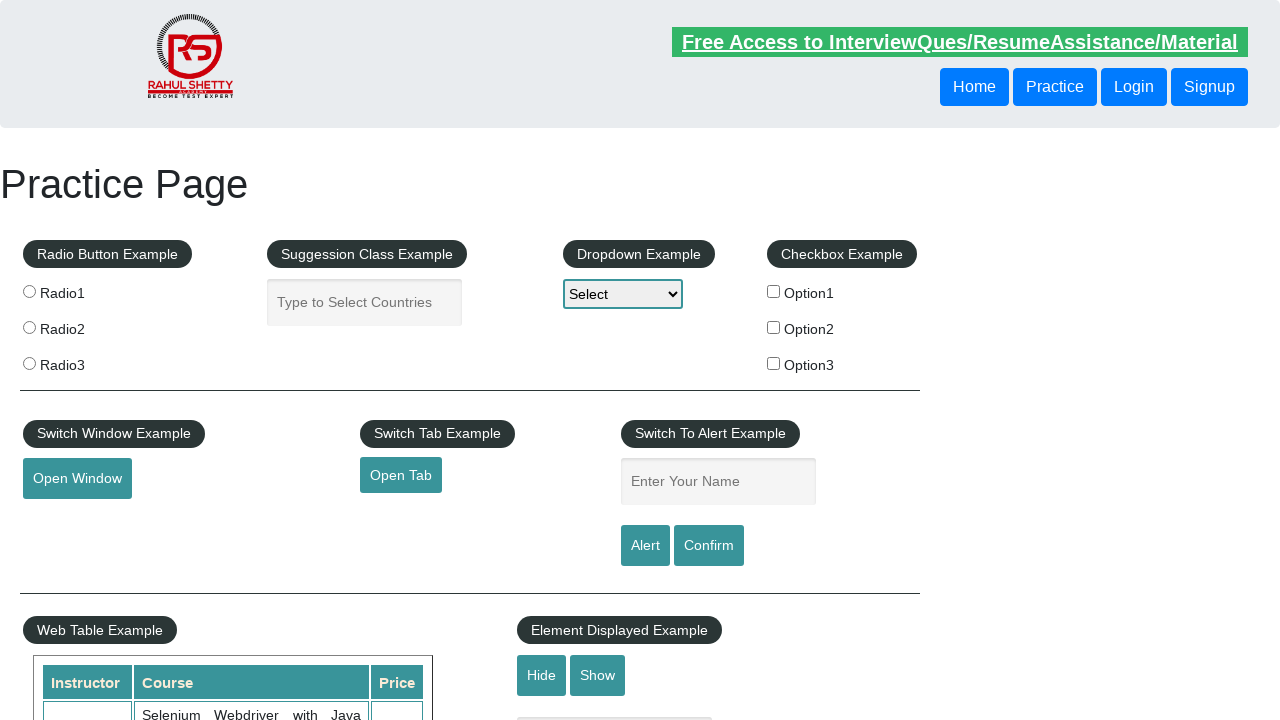

Retrieved text content from dropdown option: Option2
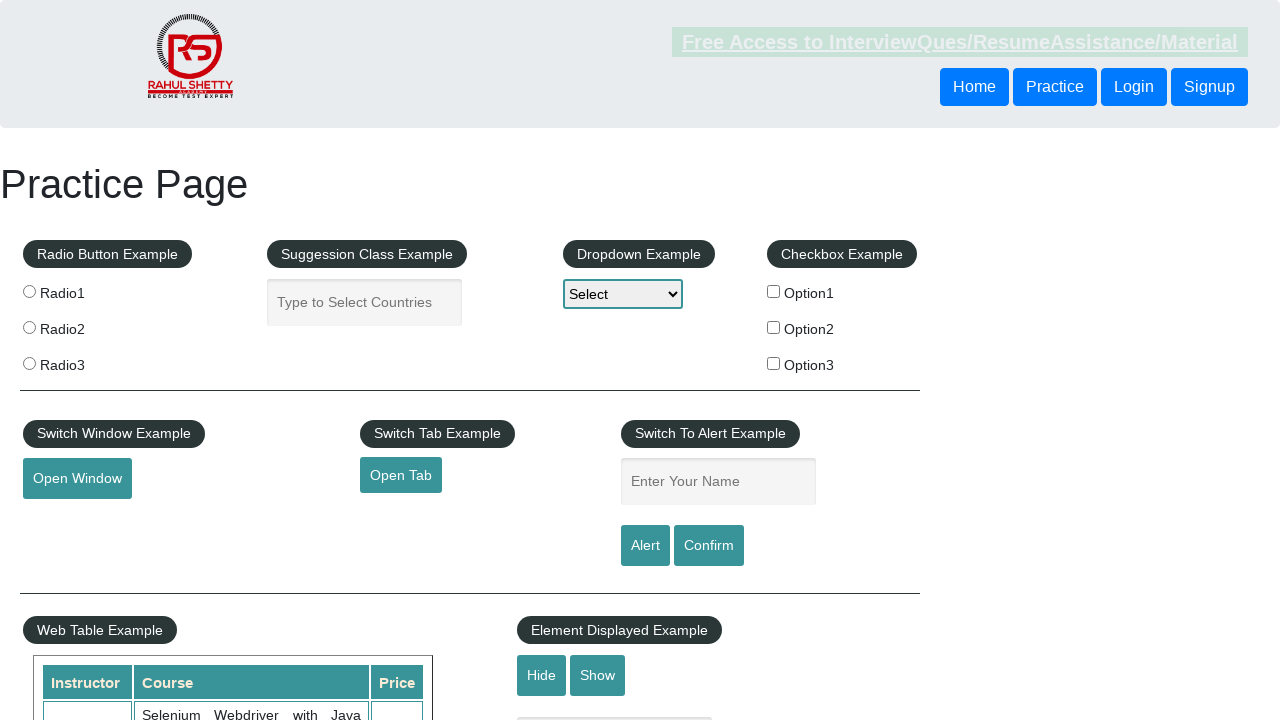

Retrieved text content from dropdown option: Option3
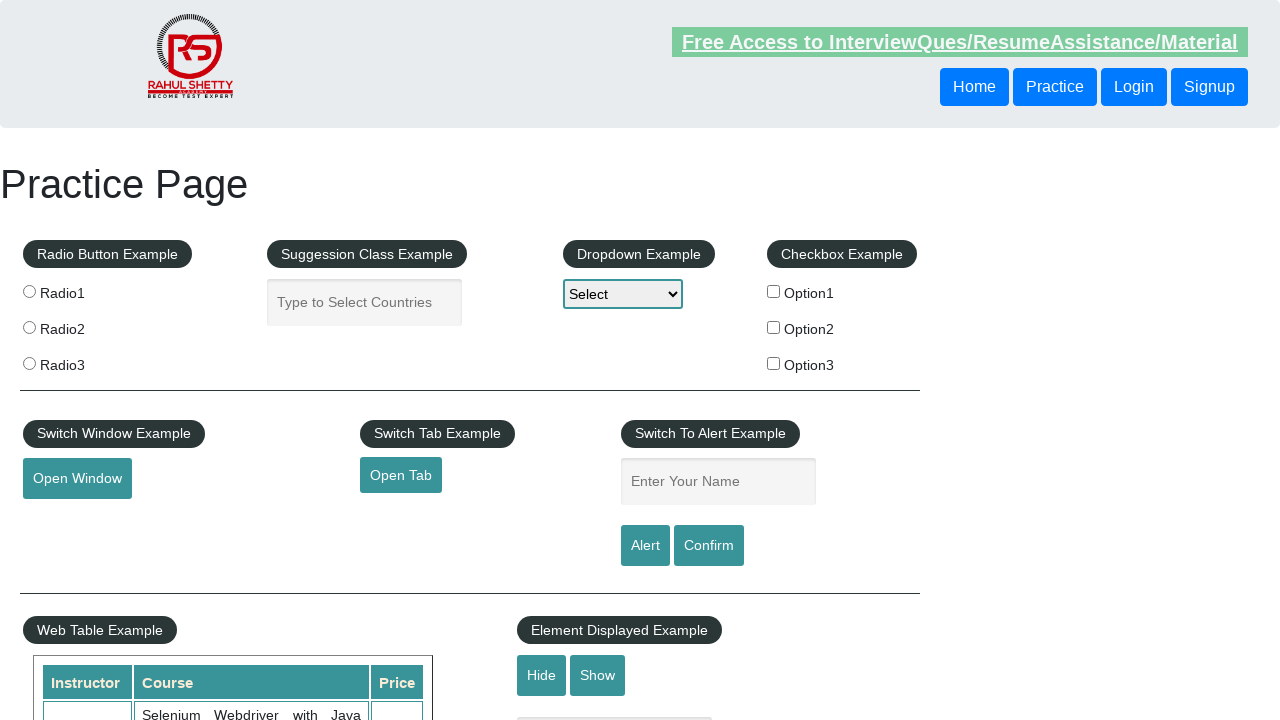

Selected dropdown option by visible text 'Option2' on #dropdown-class-example
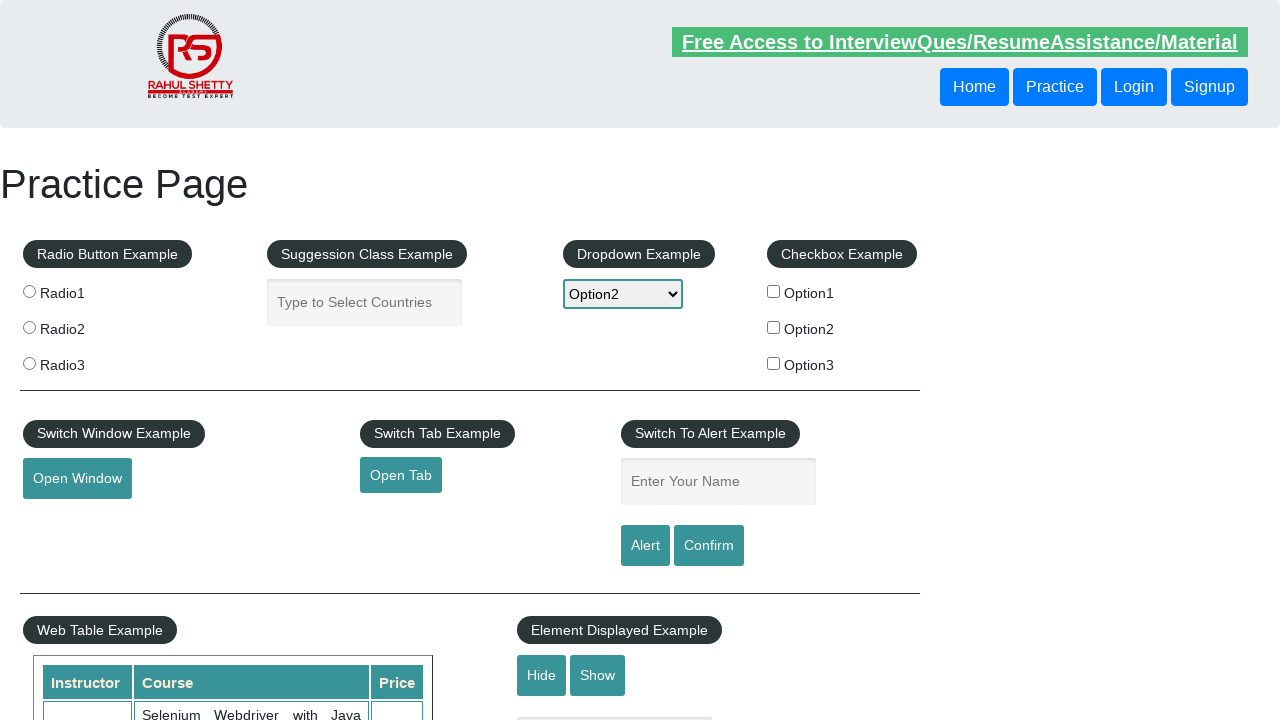

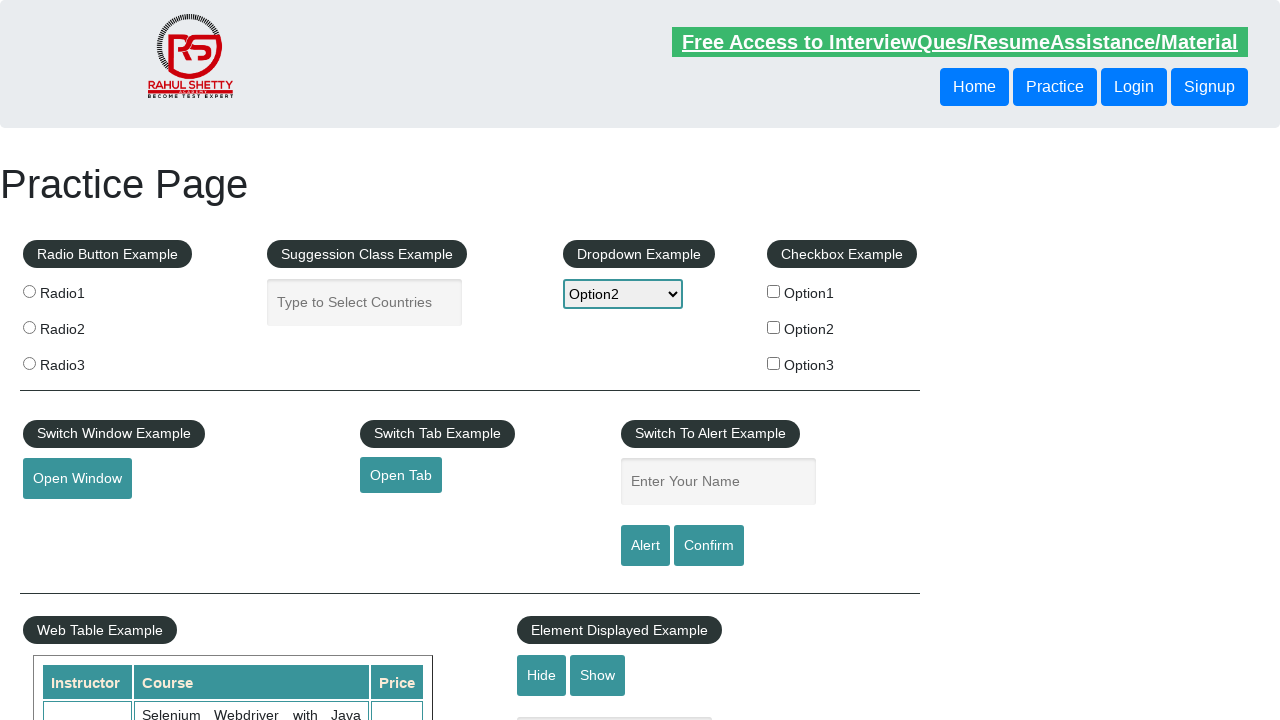